Tests the flow of creating a male rap name by filling the form and submitting

Starting URL: https://www.myrapname.com

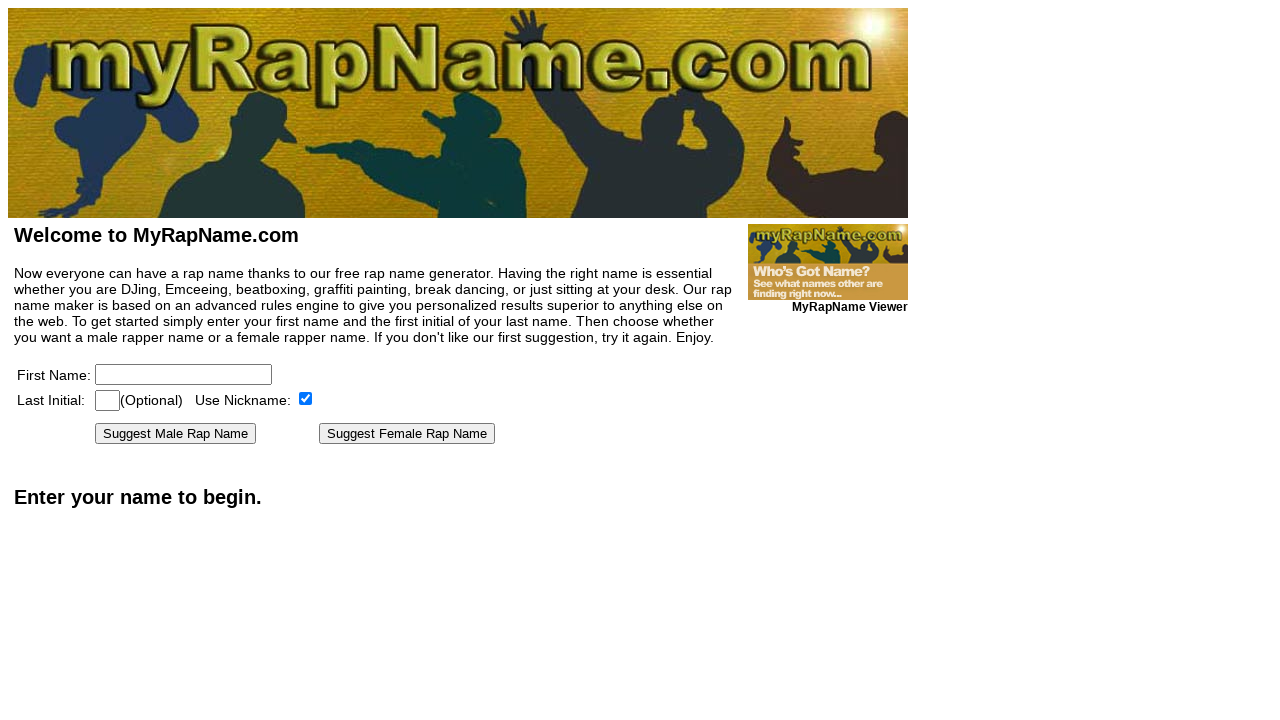

Page loaded and network became idle
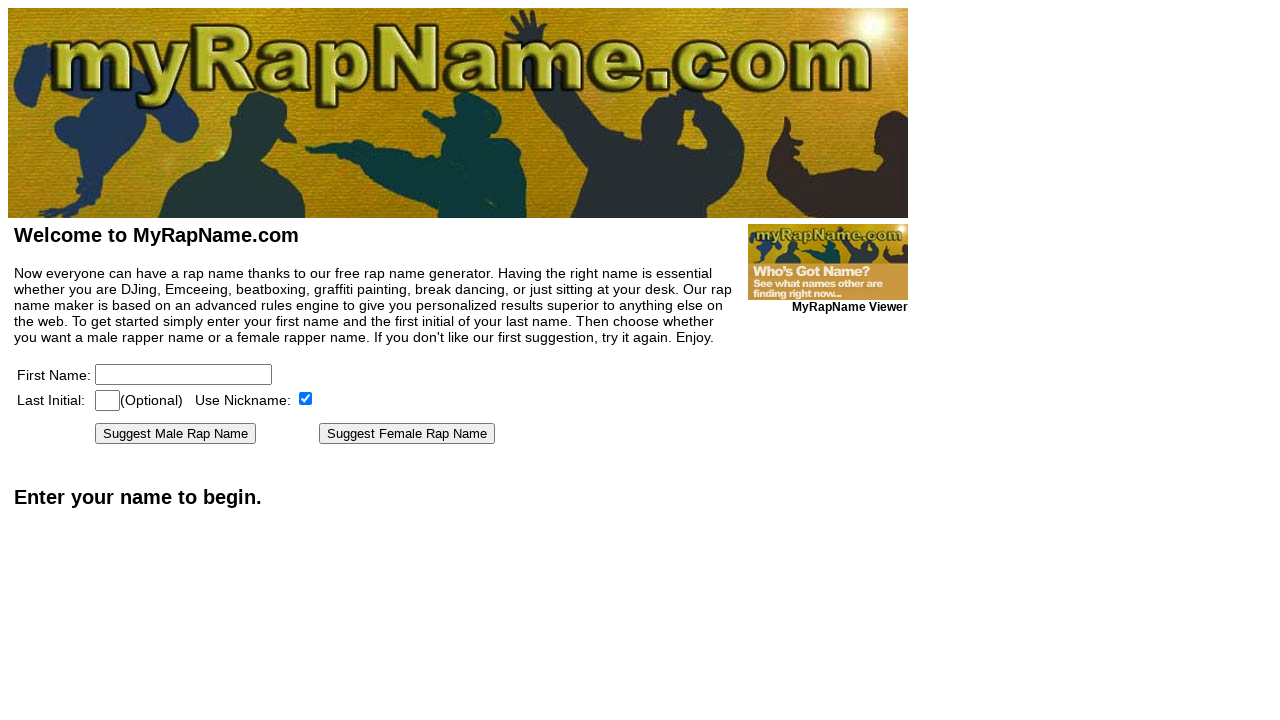

Filled first name field with 'Felix' on [name=firstname]
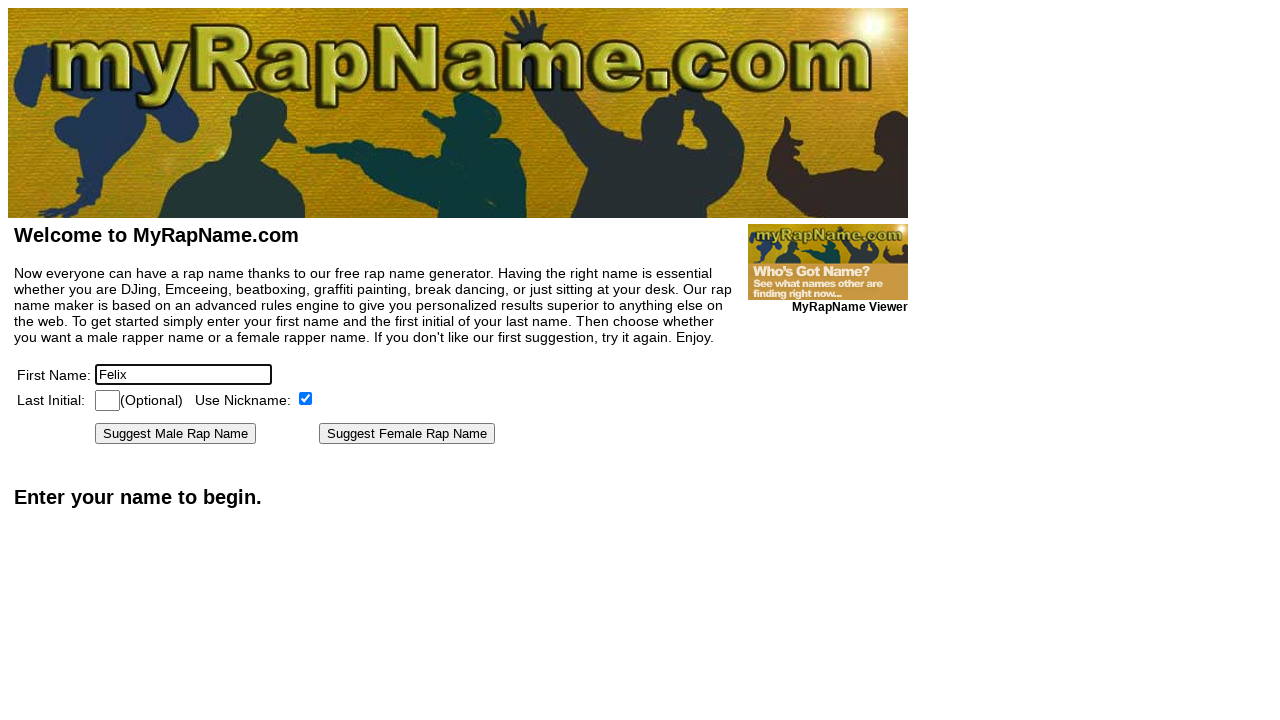

Filled last initial field with 'F' on [name=lastinitial]
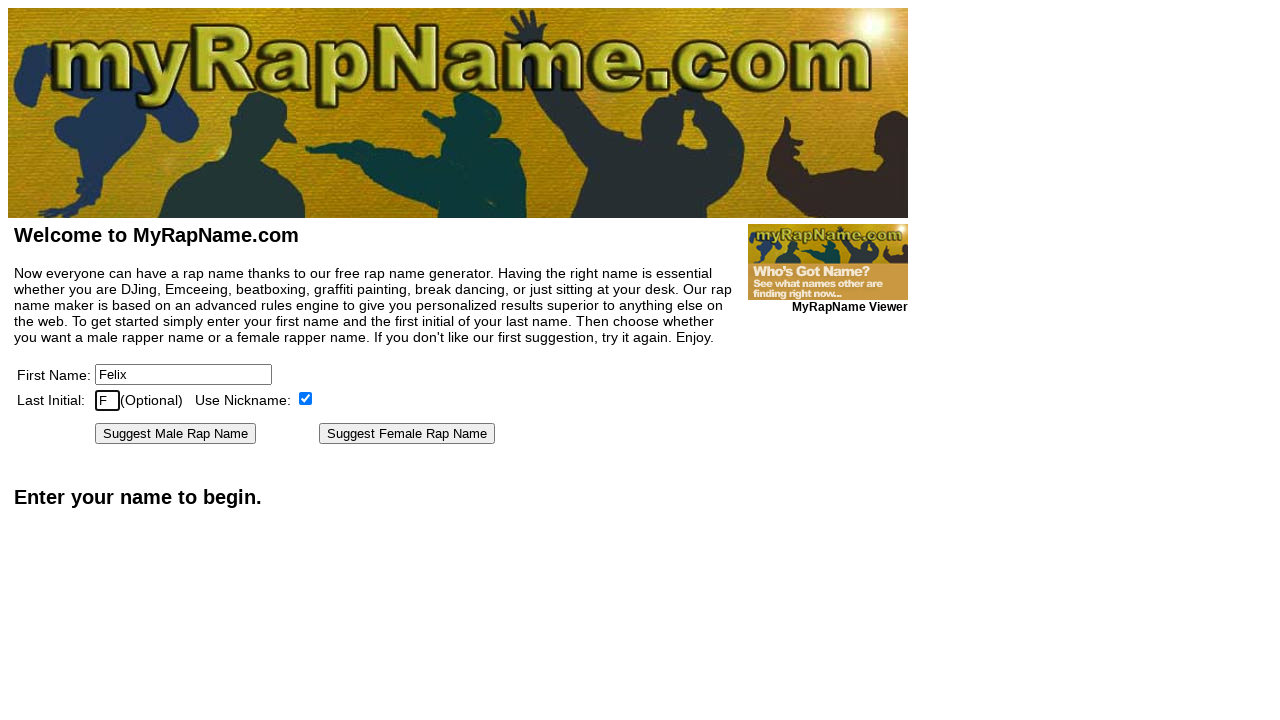

Clicked 'Suggest Male Rap Name' button to generate rap name at (176, 434) on text=Suggest Male Rap Name
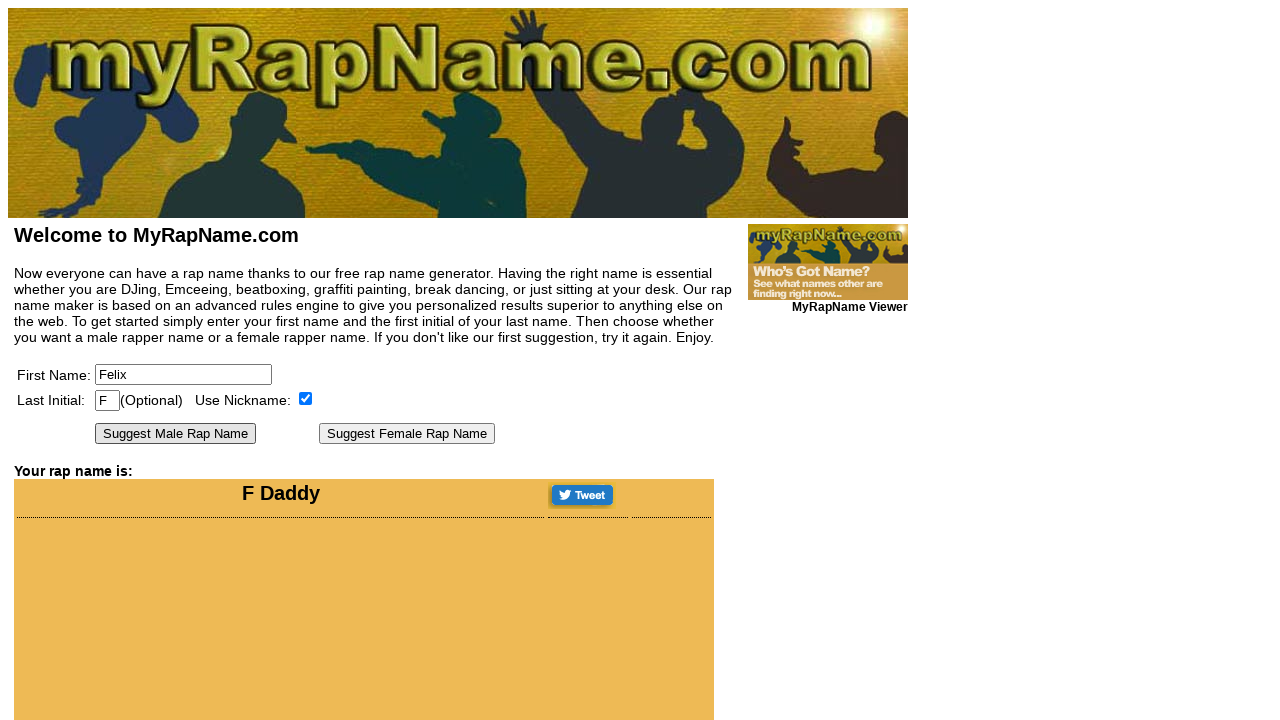

Male rap name result appeared on page
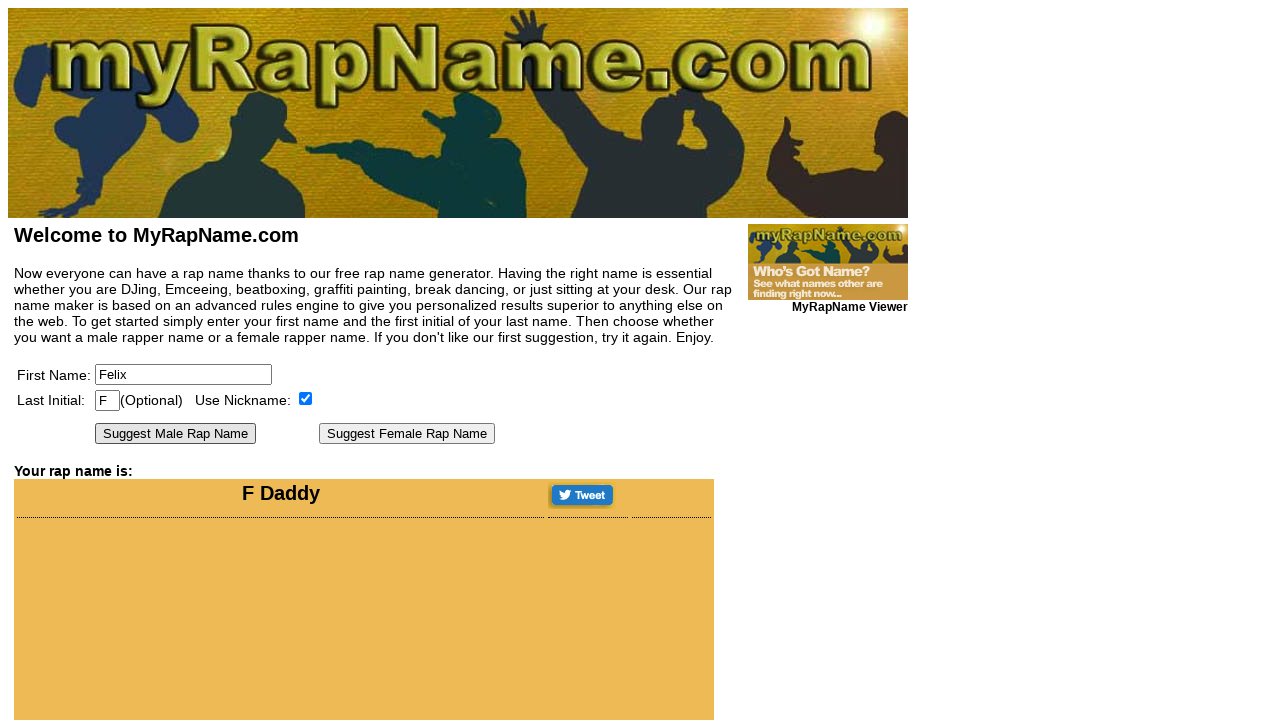

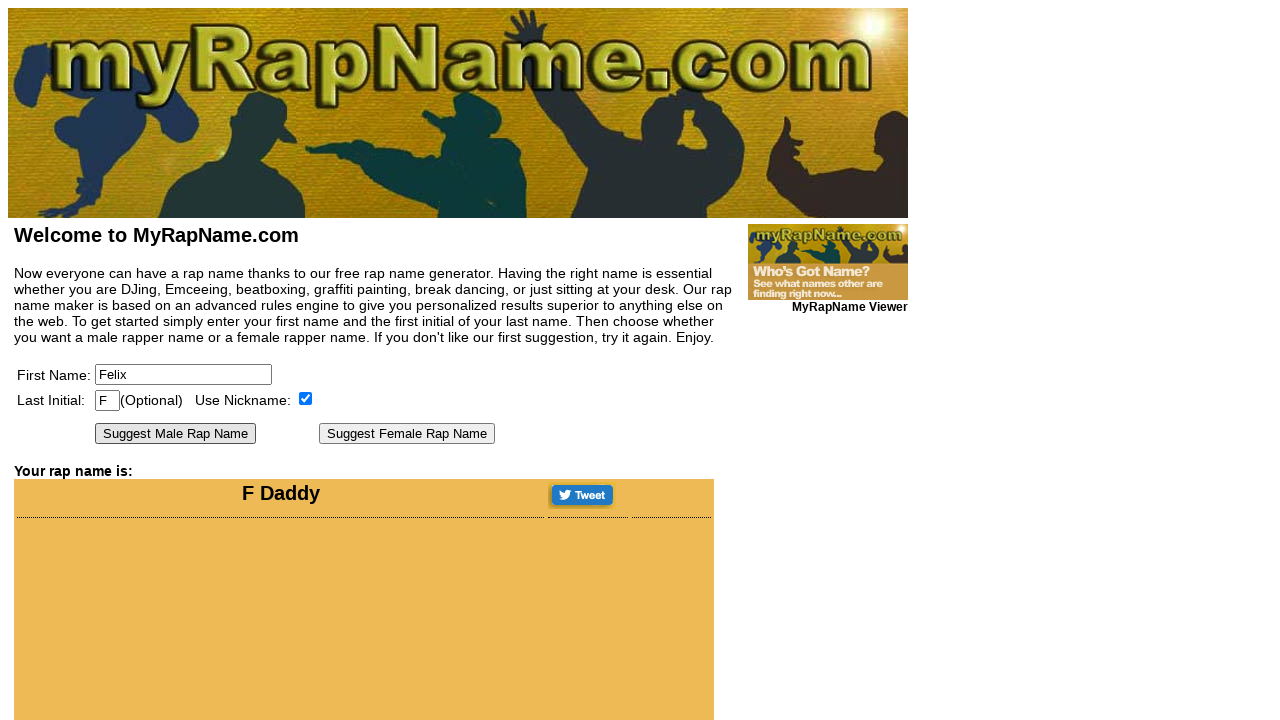